Navigates to a test page and clicks a button that triggers a console.log message

Starting URL: https://www.selenium.dev/selenium/web/bidi/logEntryAdded.html

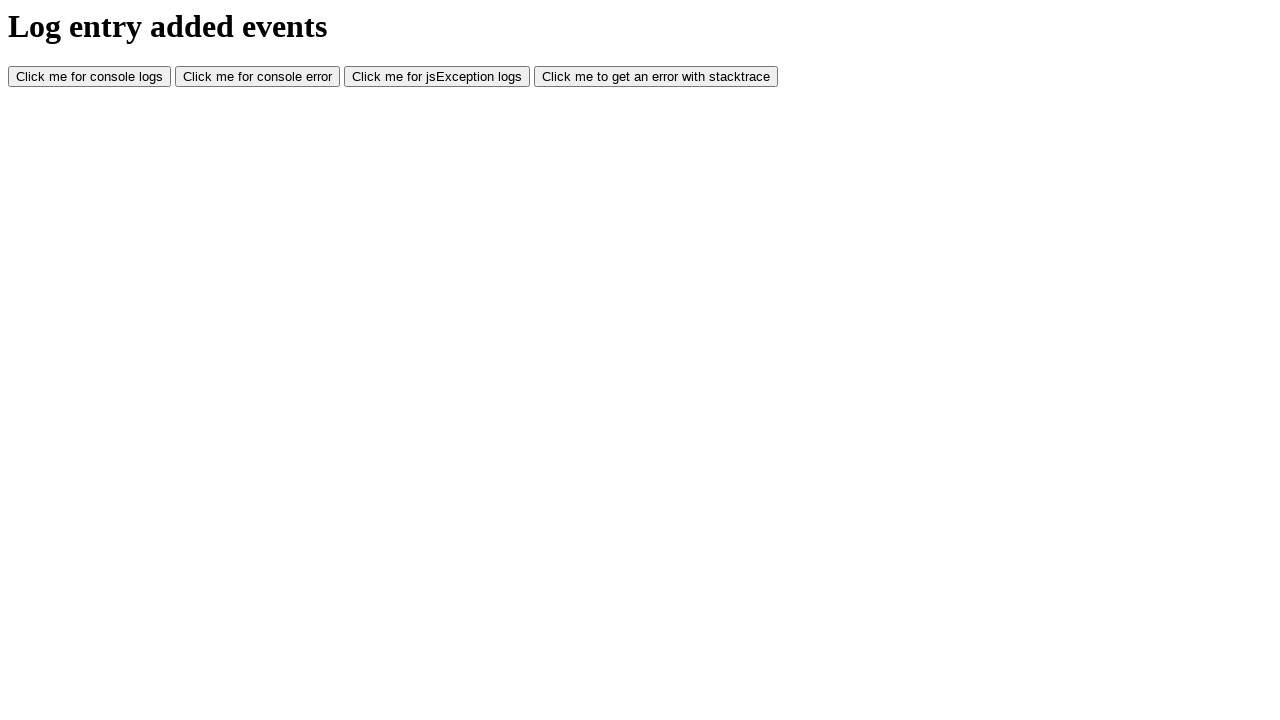

Navigated to test page with console log trigger
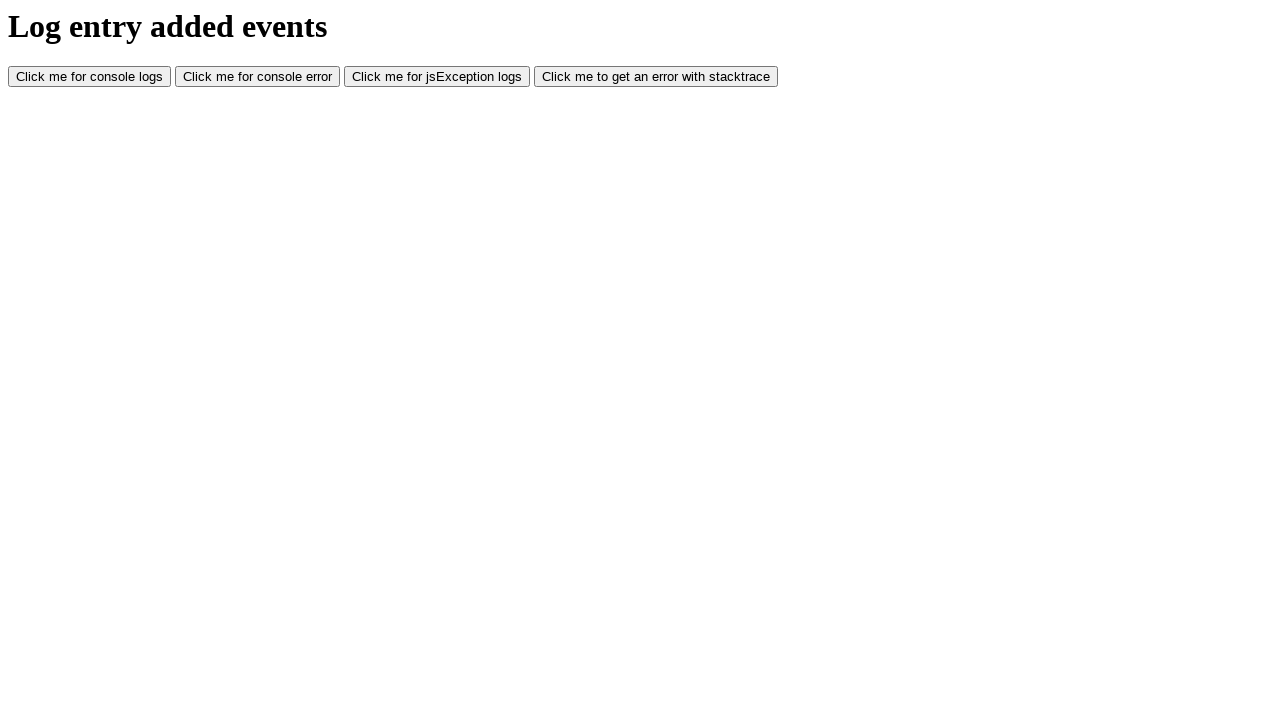

Clicked button to trigger console.log message at (90, 77) on #consoleLog
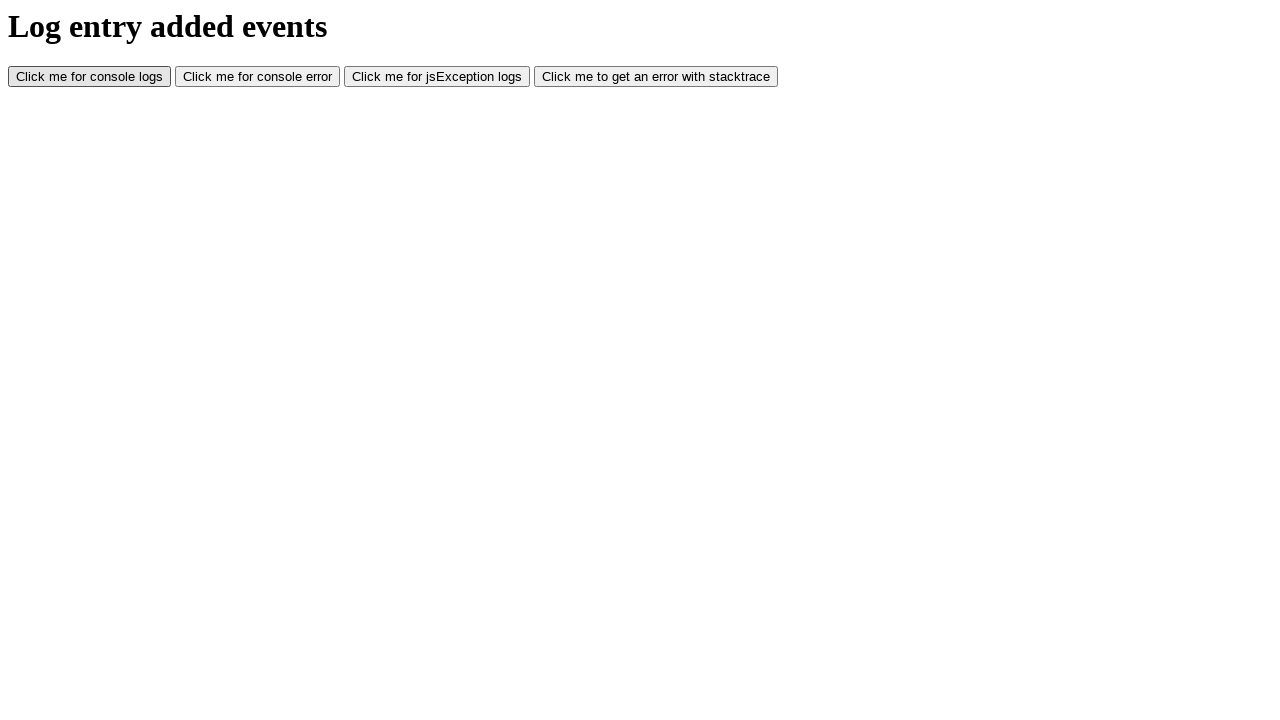

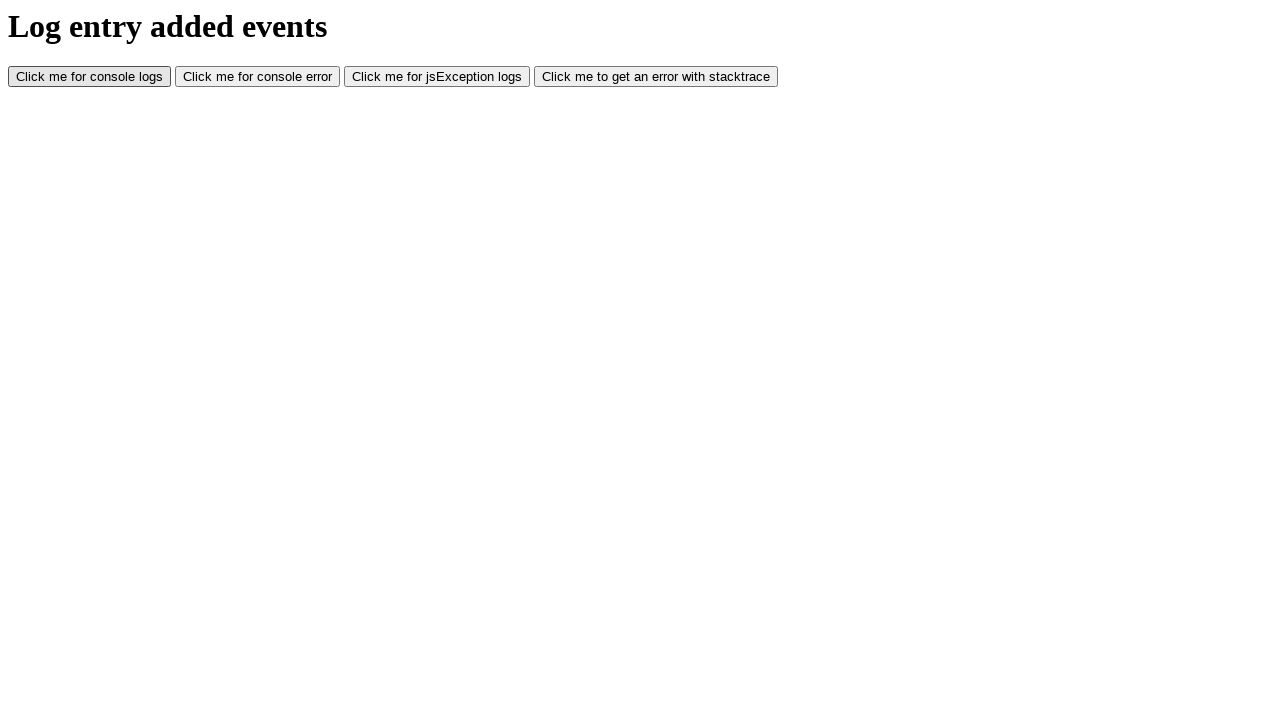